Tests navigation methods by filling a subject field, clicking a link, and using browser navigation buttons (back, forward, refresh)

Starting URL: https://www.mycontactform.com/samples.php/

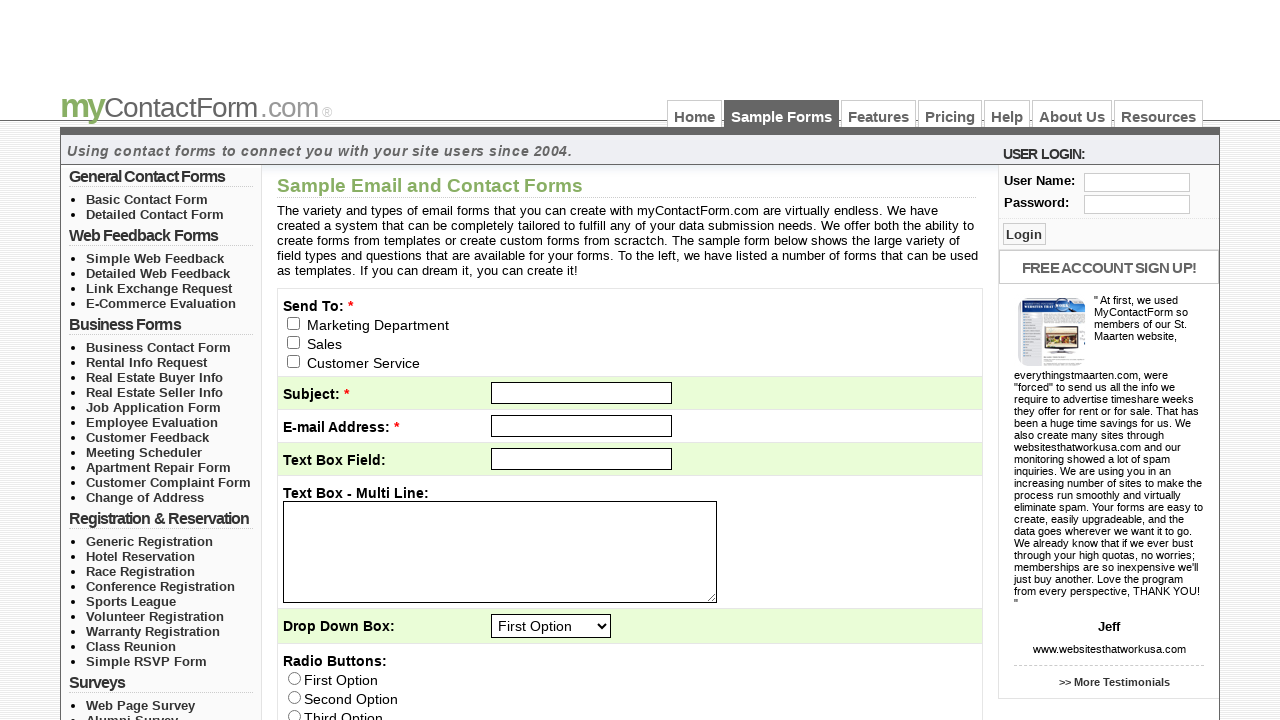

Filled subject field with 'Selenium Assignment' on #subject
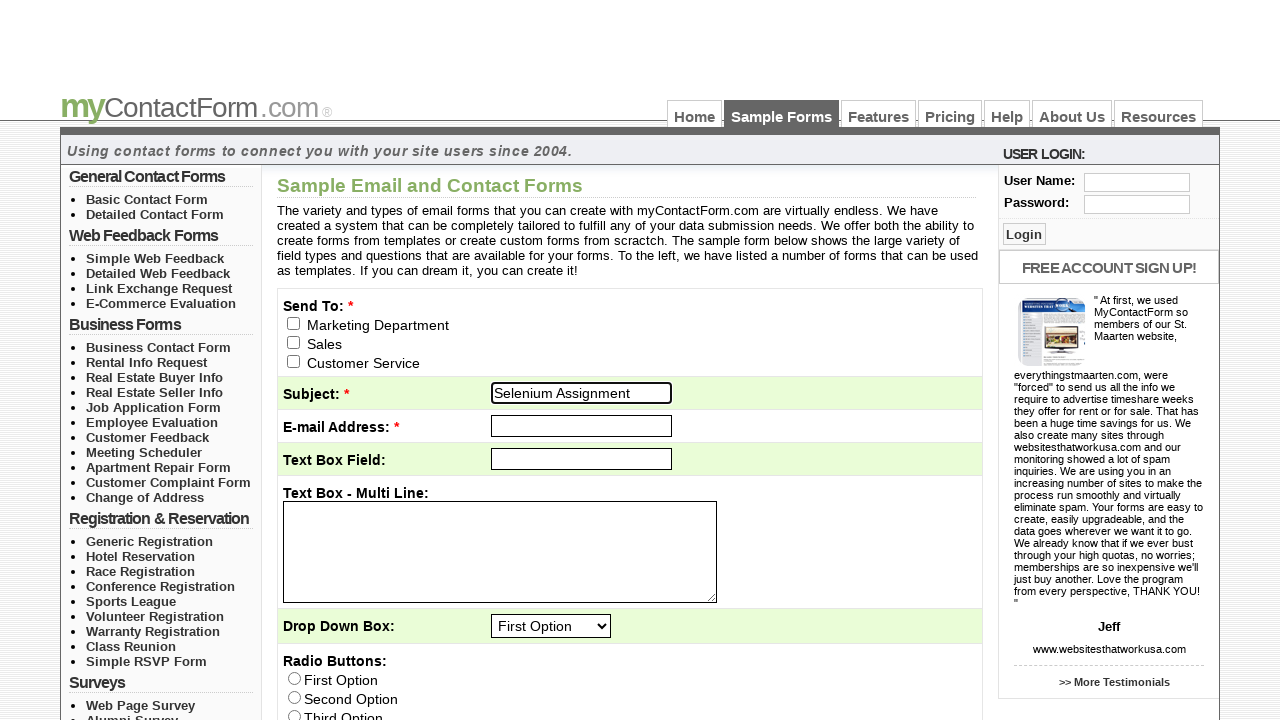

Clicked on Detailed Contact Form link at (155, 214) on a:text('Detailed Contact Form')
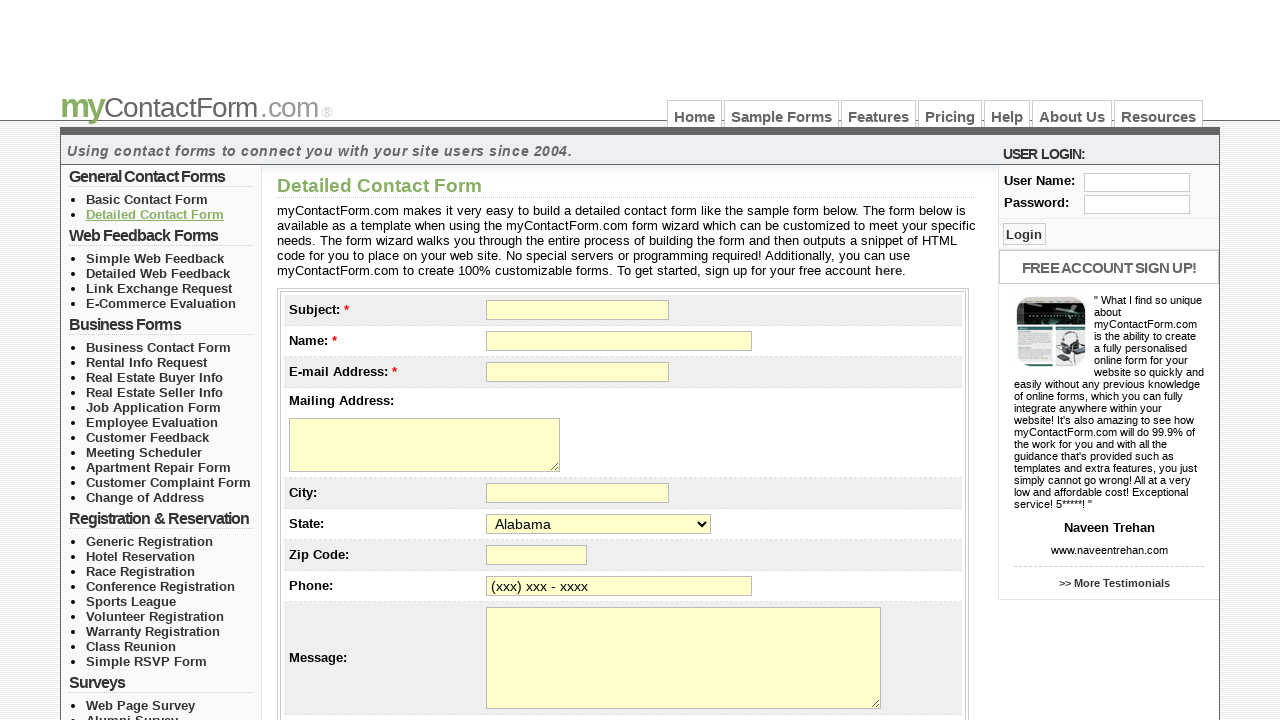

Navigated back to previous page using browser back button
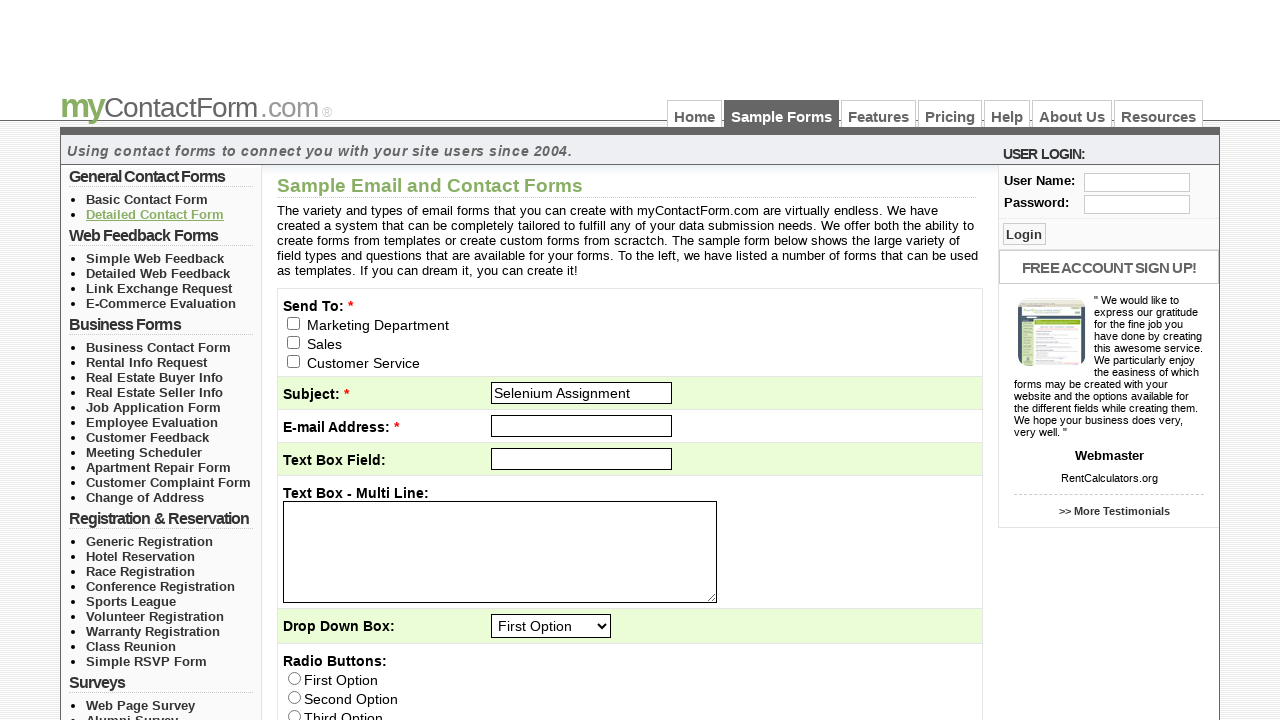

Navigated forward using browser forward button
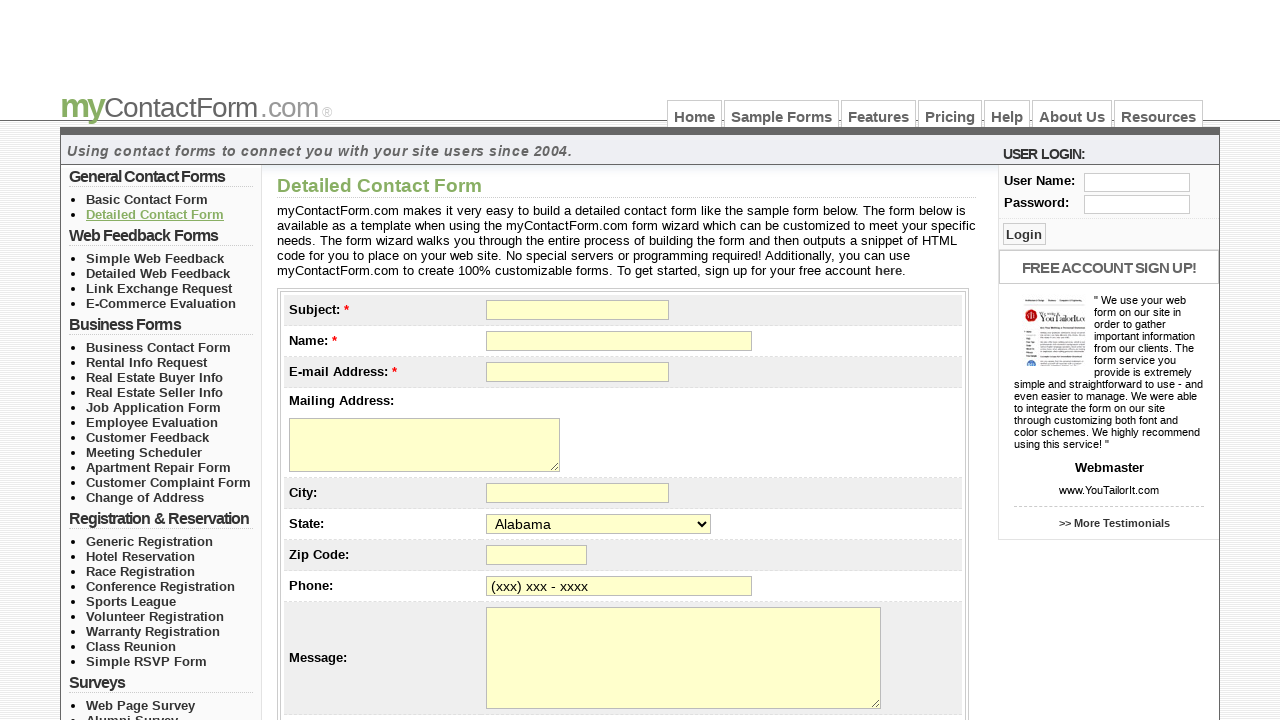

Refreshed the current page
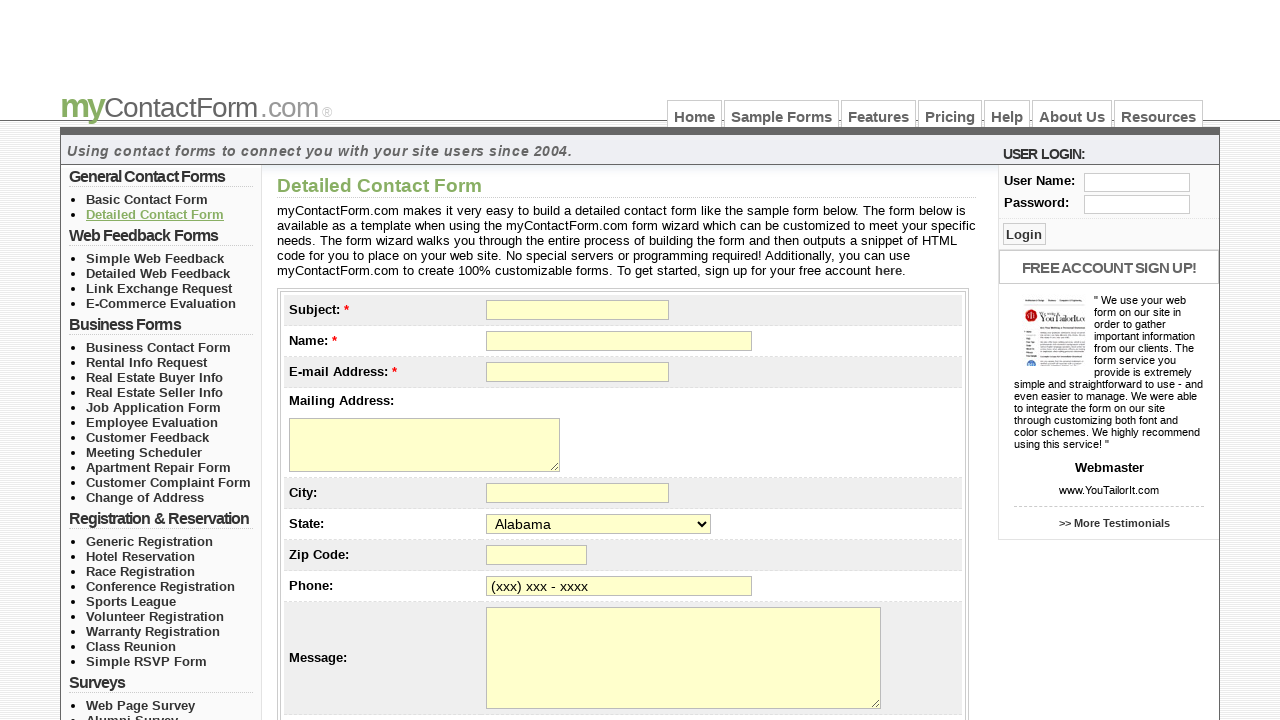

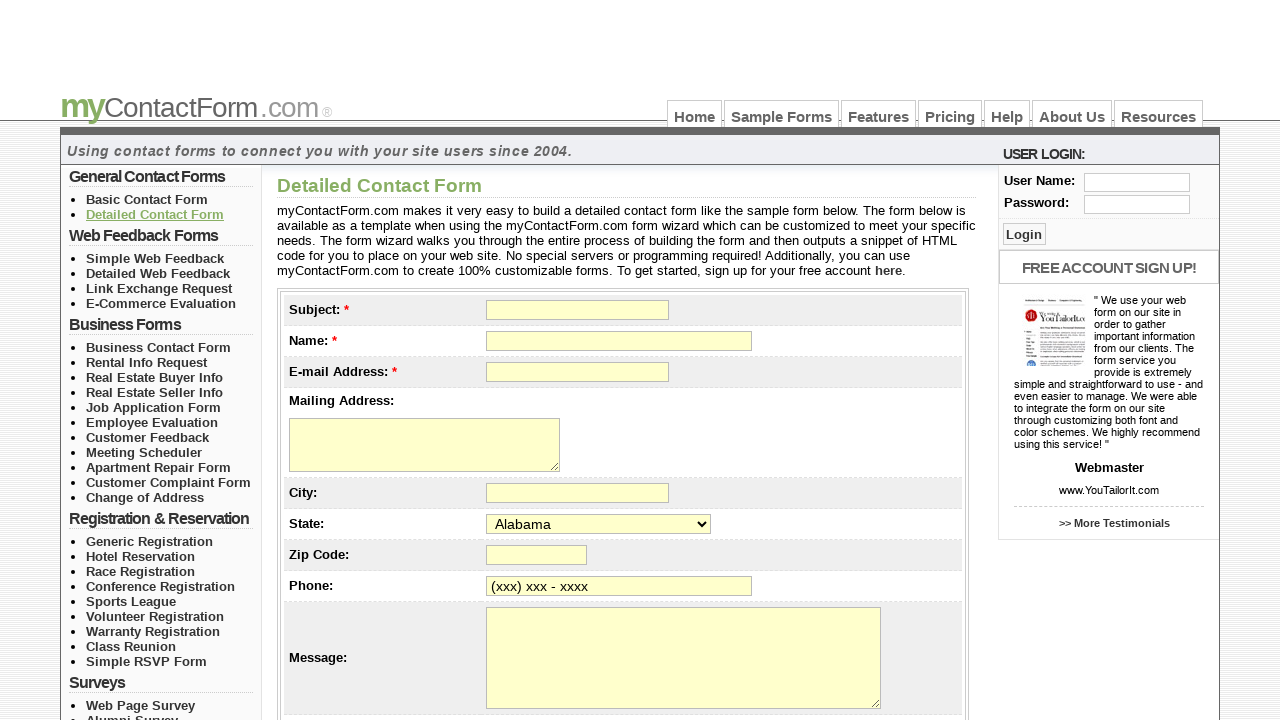